Tests registration form validation by entering an invalid email address format and verifying the email error message.

Starting URL: https://alada.vn/tai-khoan/dang-ky.html

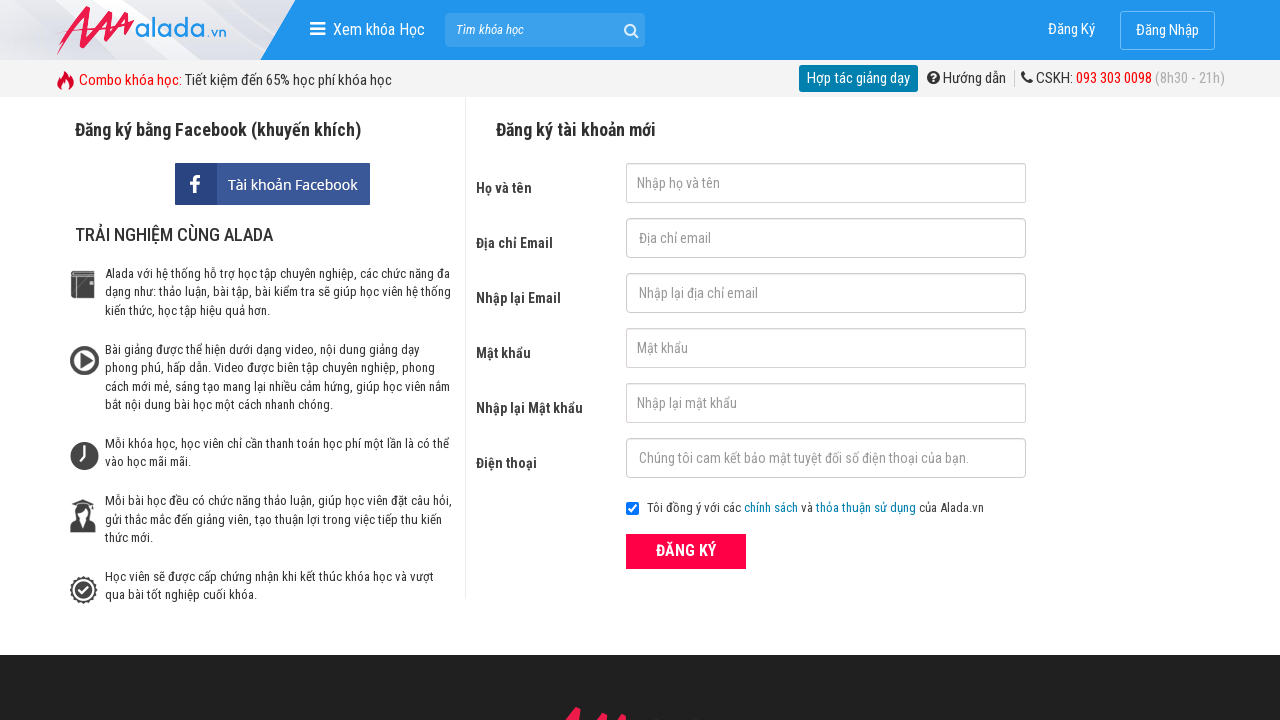

Filled first name field with 'Joe Biden' on #txtFirstname
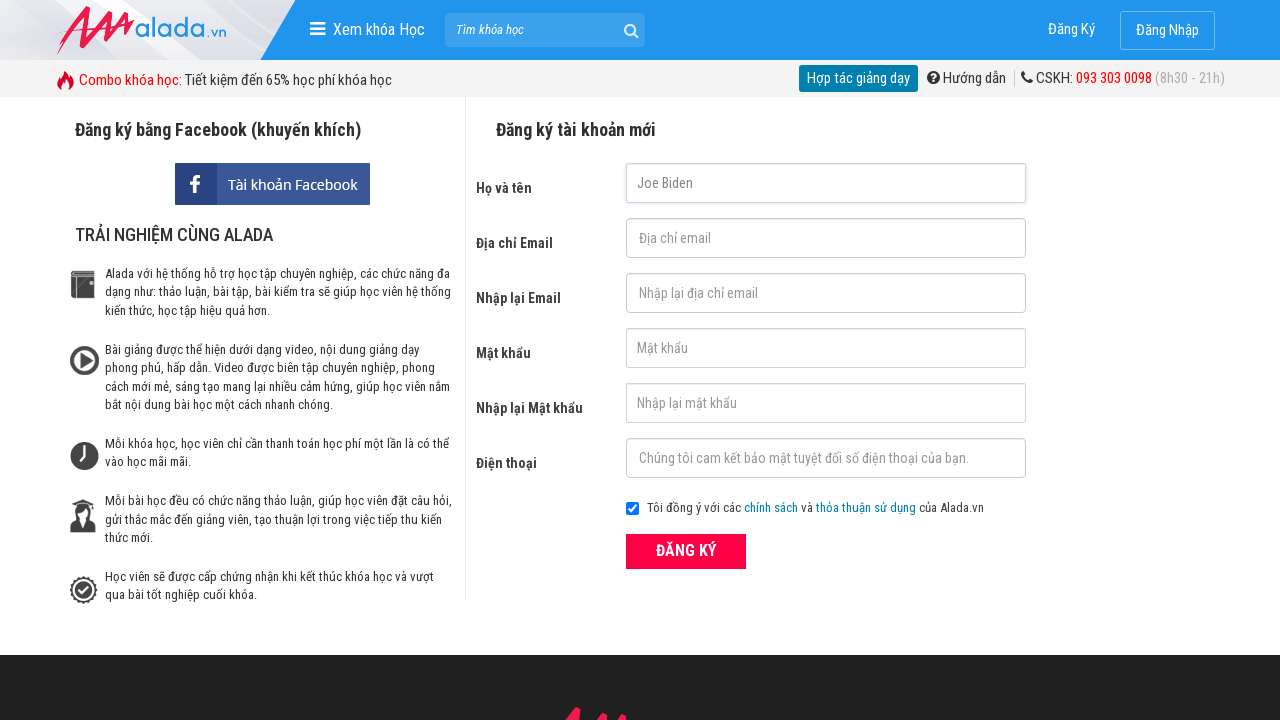

Filled email field with invalid format 'joebiden' on #txtEmail
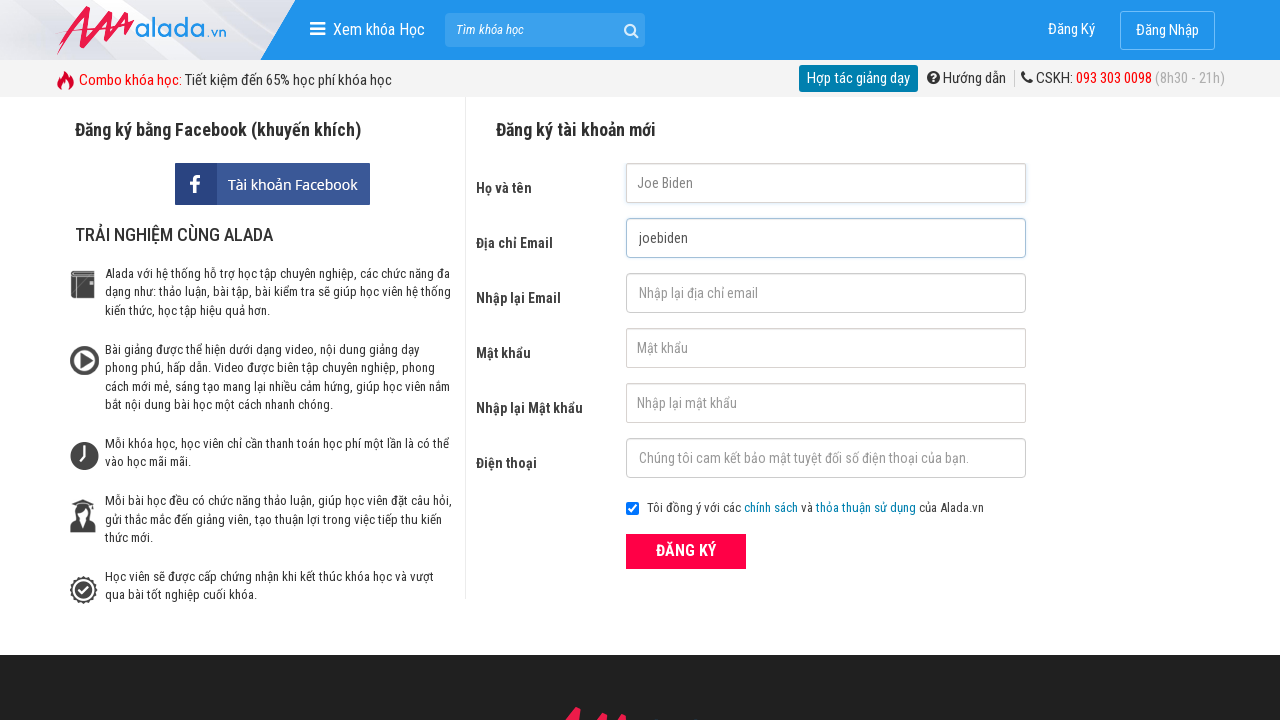

Filled confirm email field with 'joebiden' on #txtCEmail
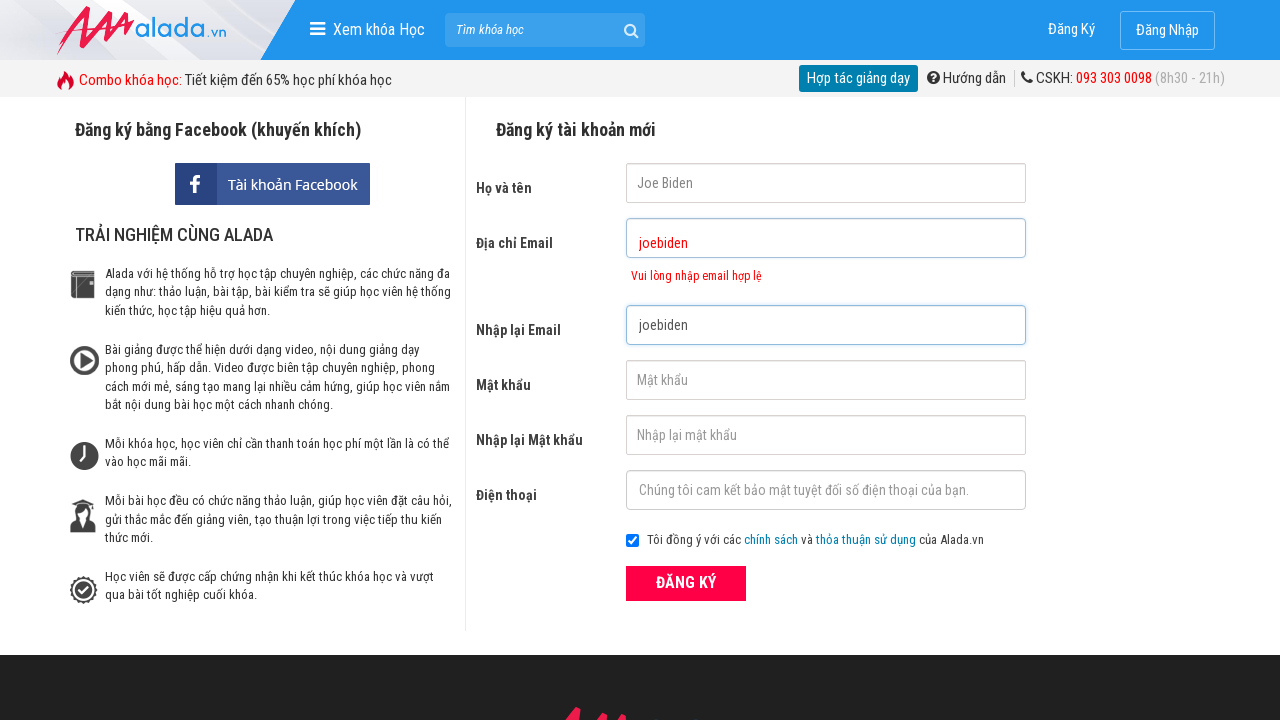

Filled password field with '123456' on #txtPassword
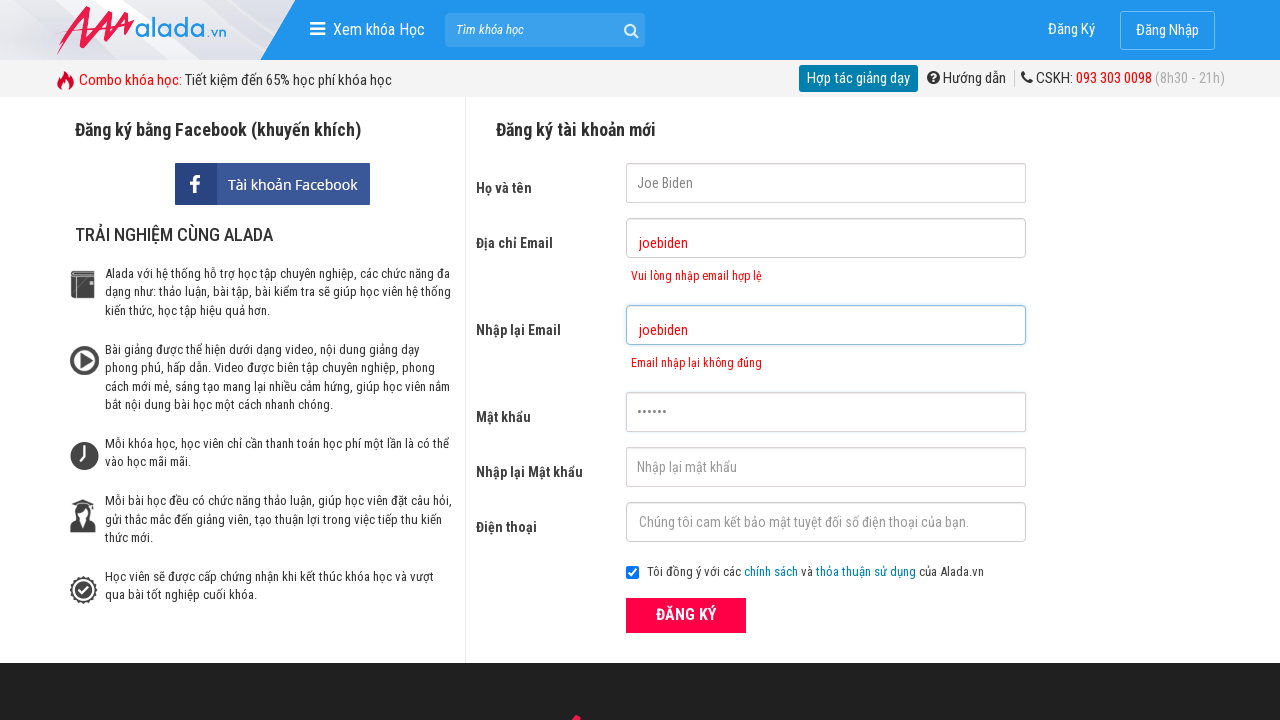

Filled confirm password field with '123456' on #txtCPassword
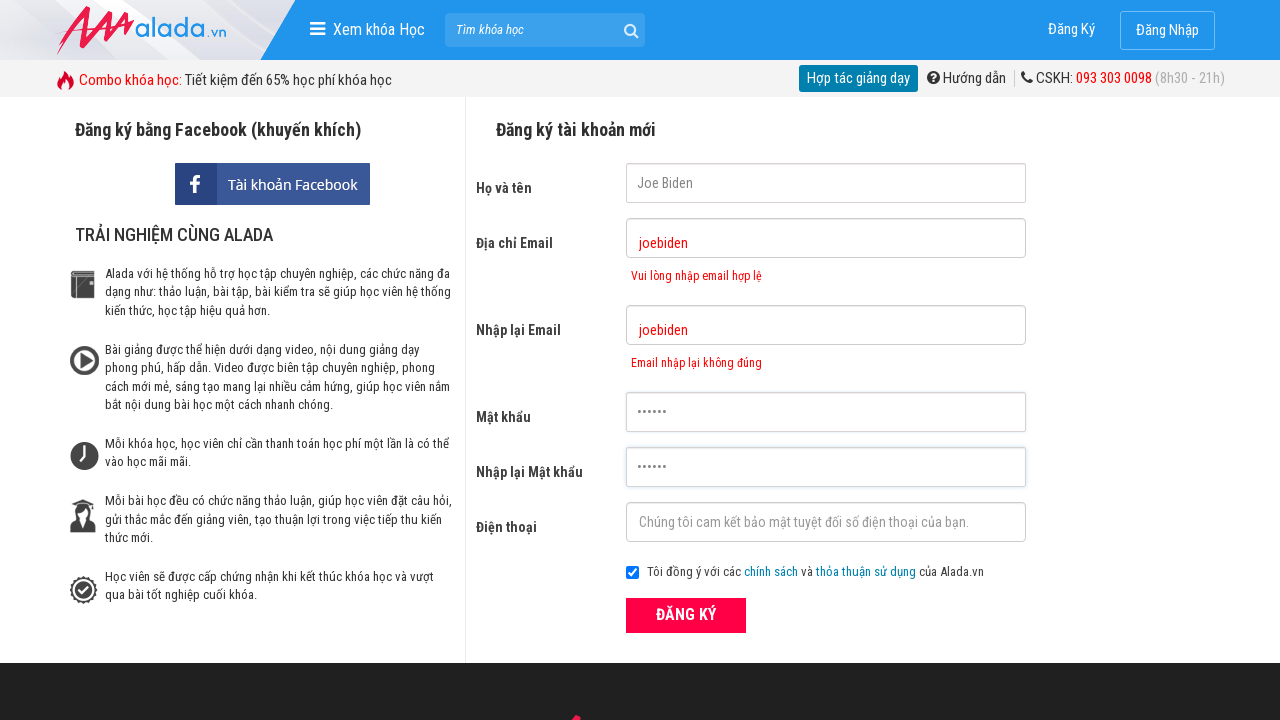

Filled phone field with '0388465783' on #txtPhone
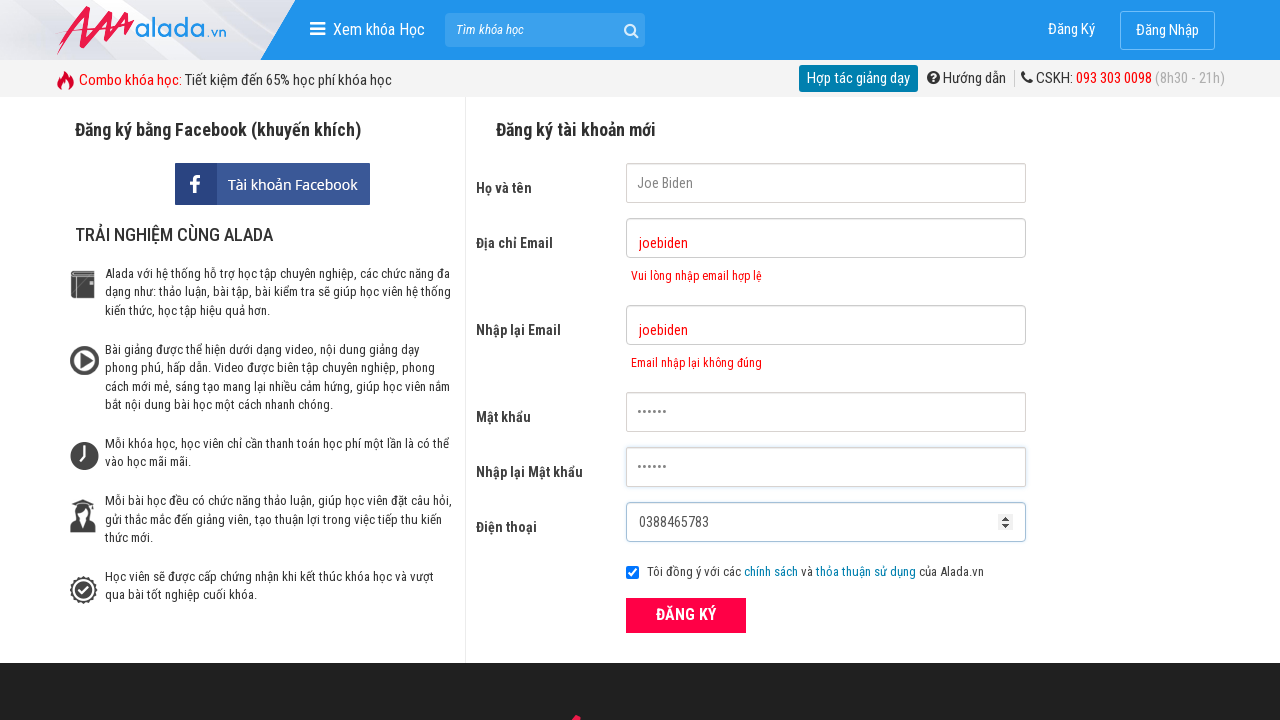

Clicked the register submit button at (686, 615) on xpath=//button[text()='ĐĂNG KÝ' and @type='submit']
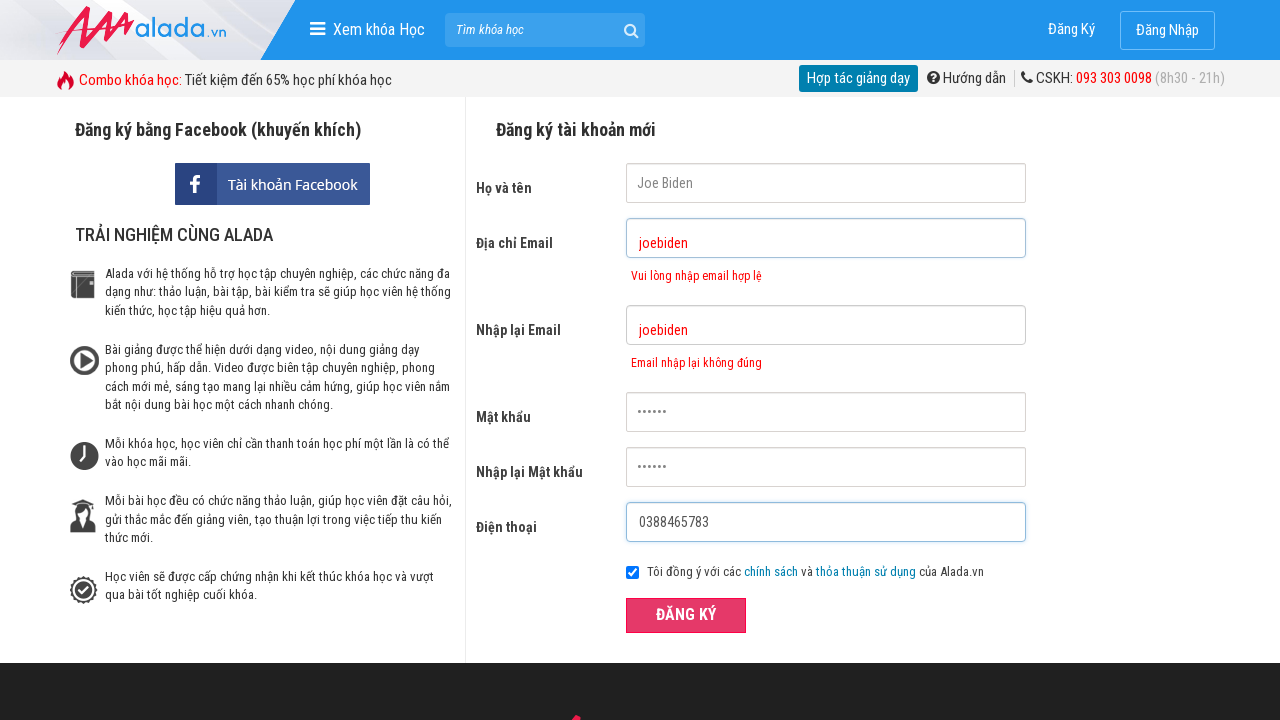

Email error message appeared validating invalid email format
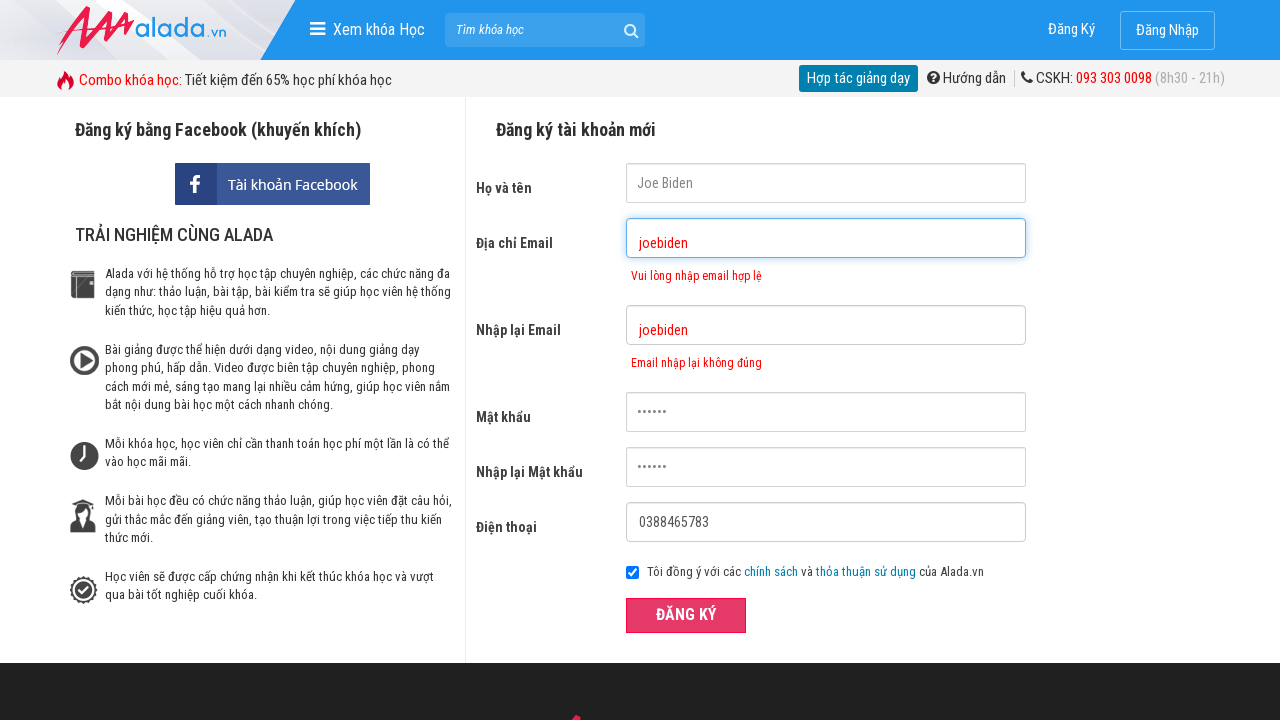

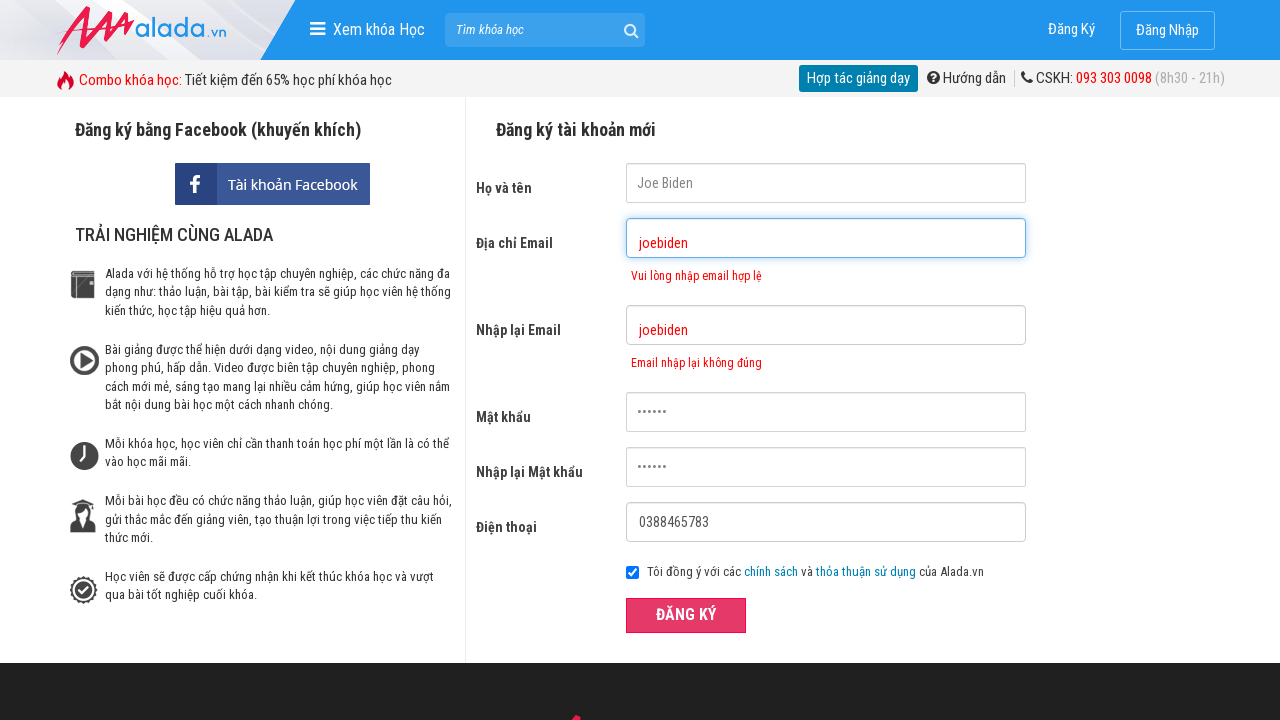